Navigates to an automation practice page and retrieves the text of a button element located using XPath sibling selector to verify element presence and content.

Starting URL: https://rahulshettyacademy.com/AutomationPractice/

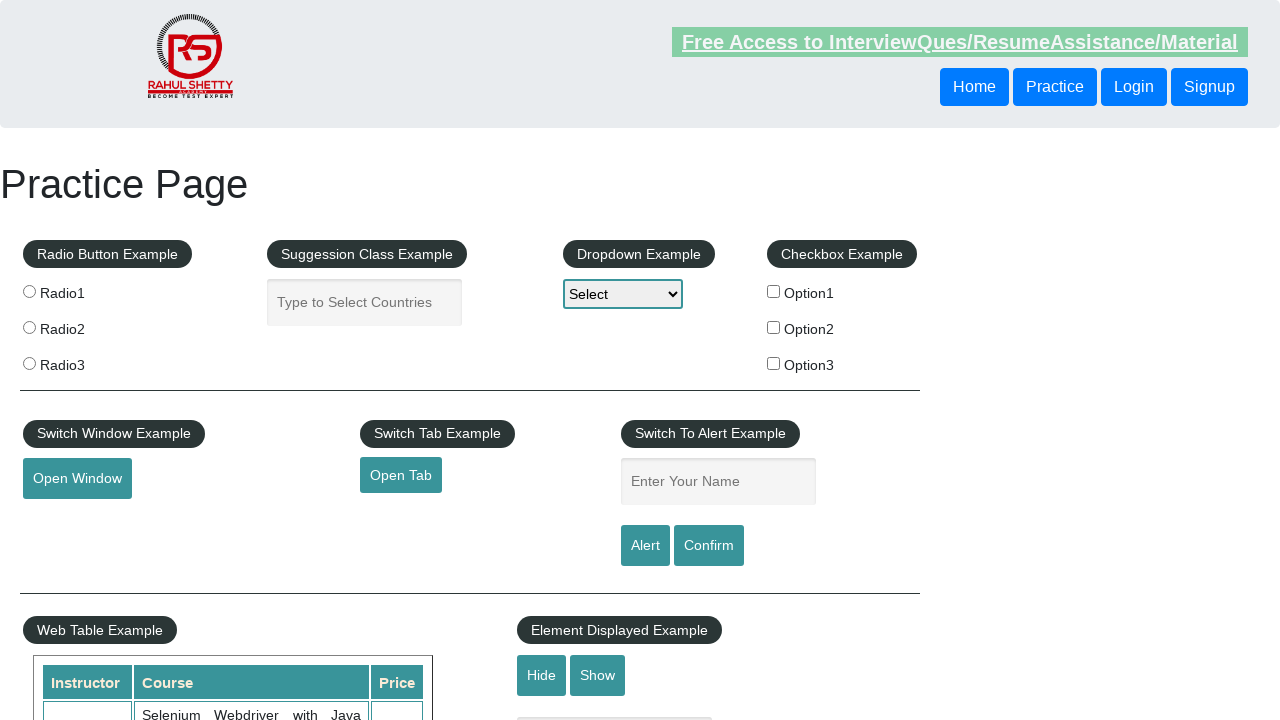

Navigated to Rahul Shetty Academy automation practice page
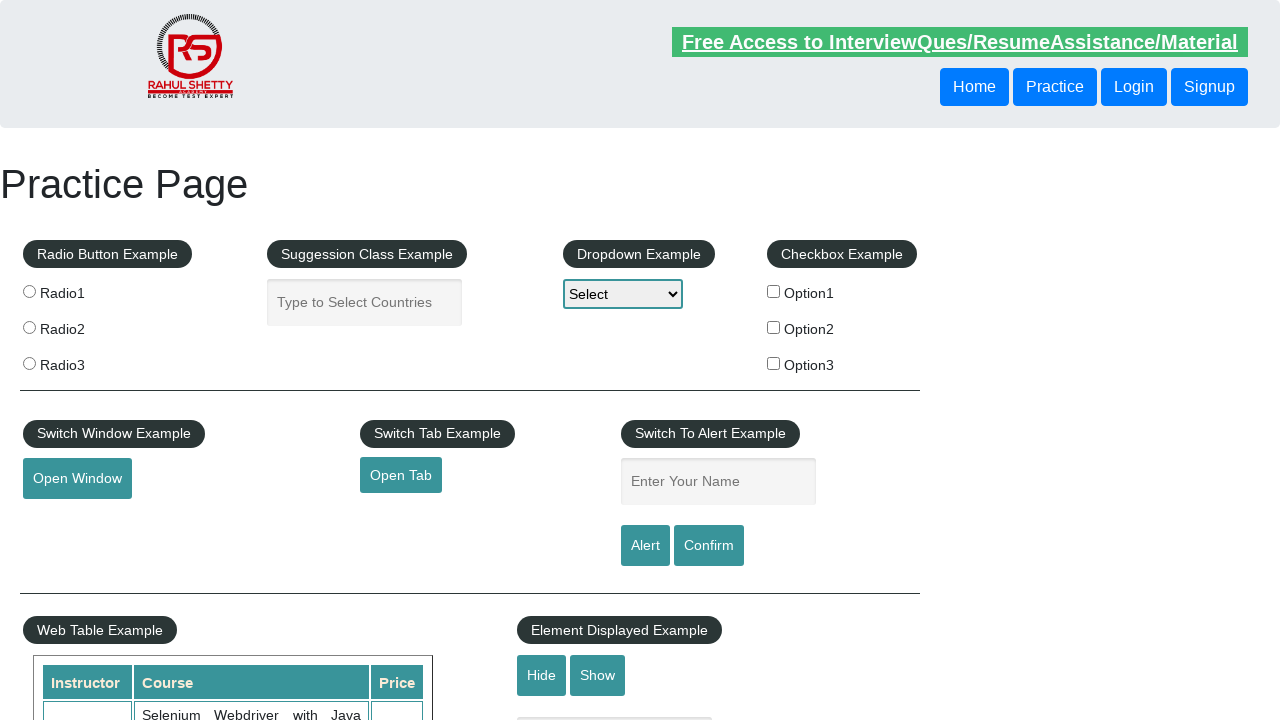

Located button element using XPath sibling selector
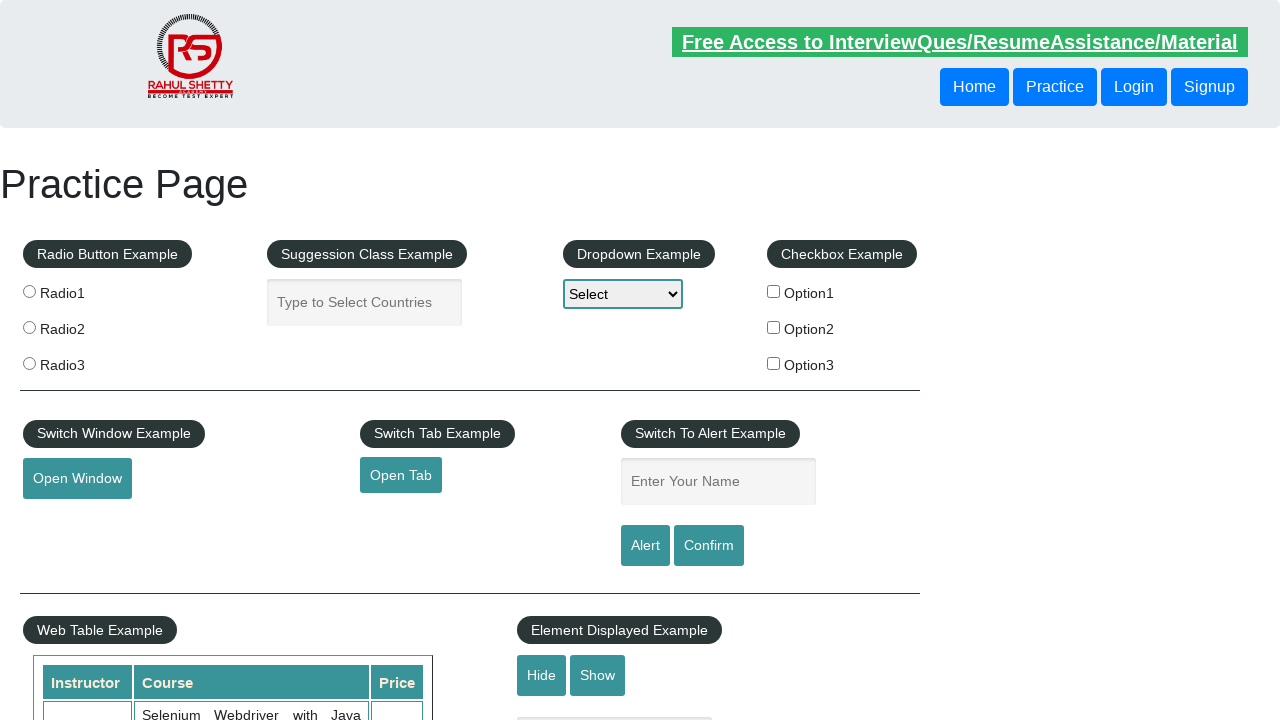

Button element is visible
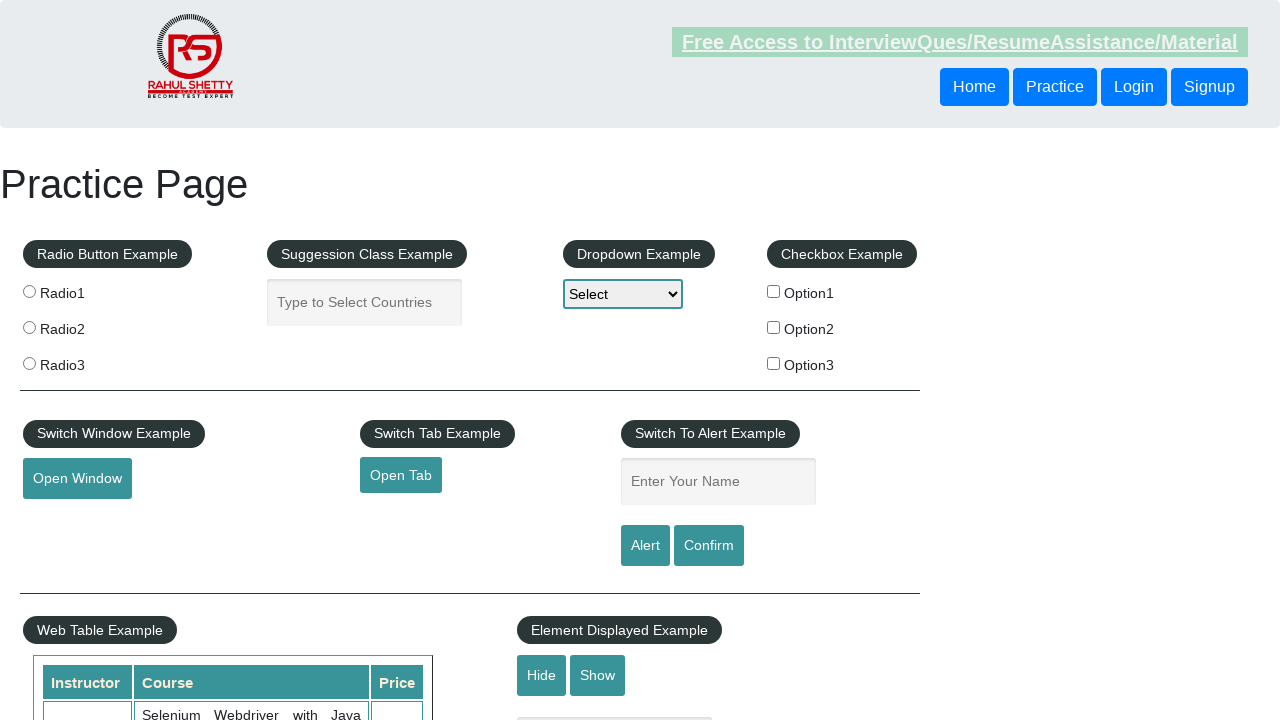

Retrieved button text content: 'Login'
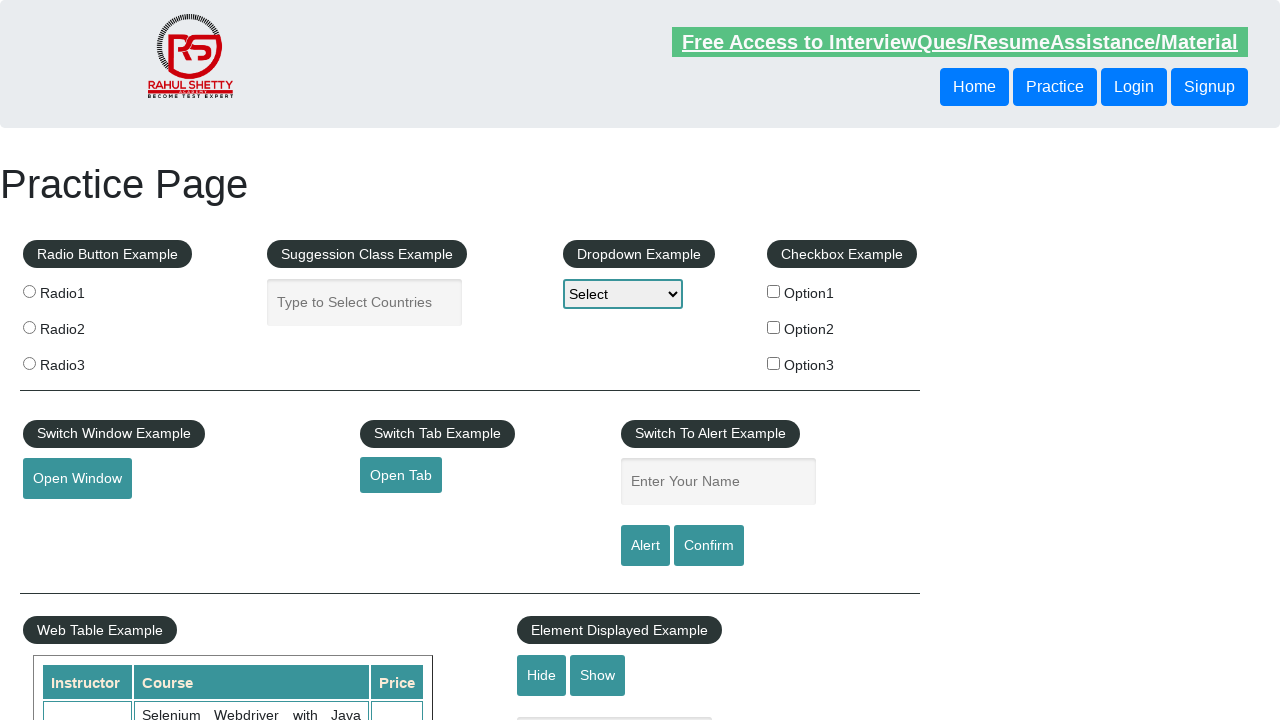

Printed button text: 'Login'
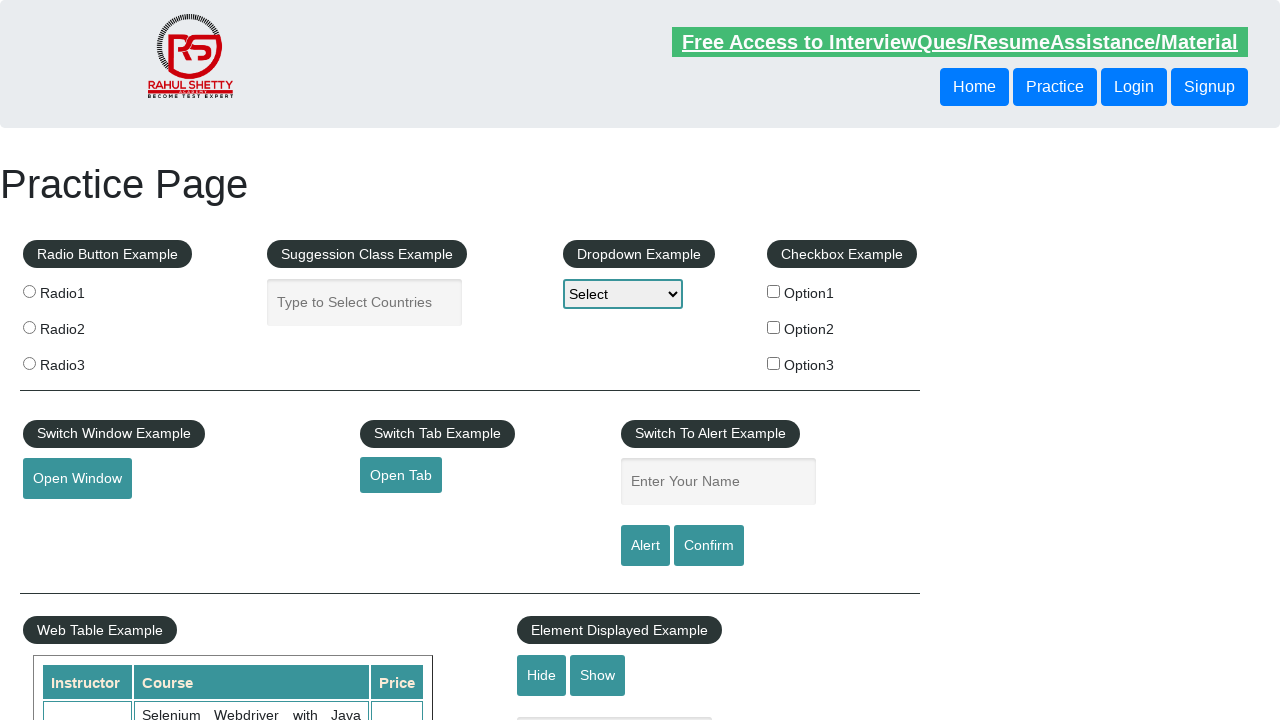

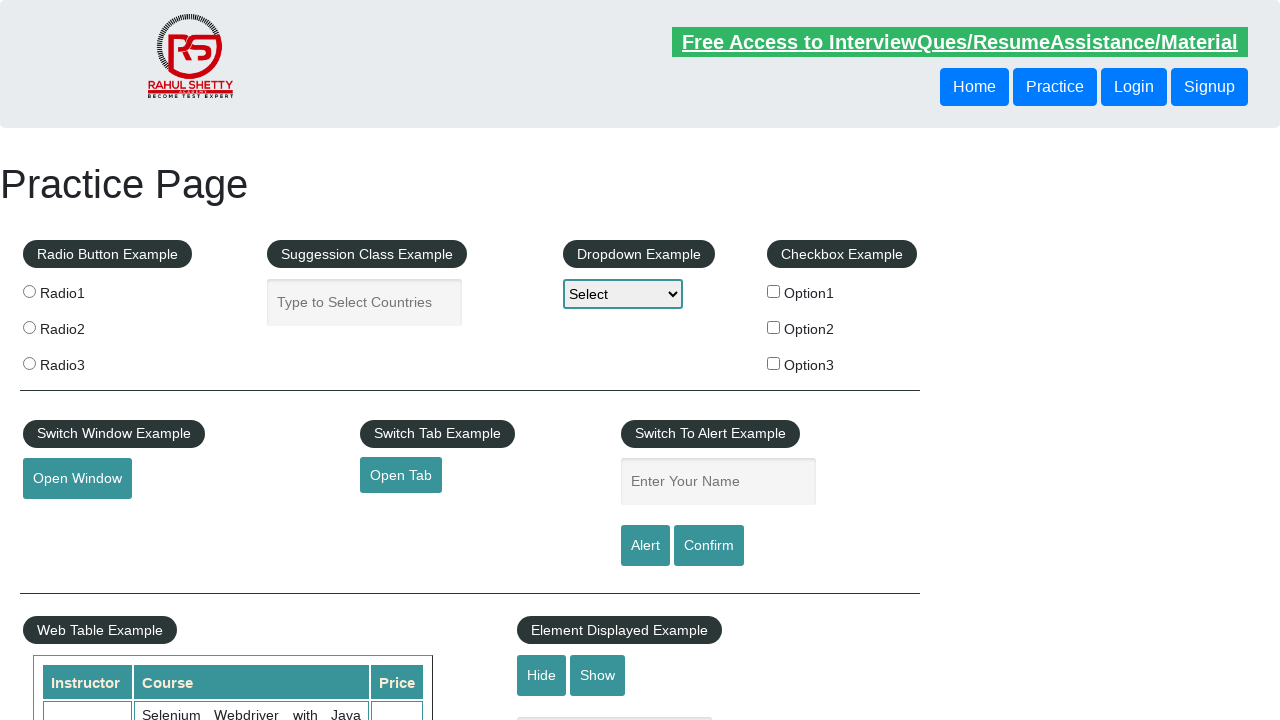